Tests the calculator's addition functionality by entering two numbers (2 and 2) and verifying the sum equals 4

Starting URL: https://testpages.herokuapp.com/styled/calculator

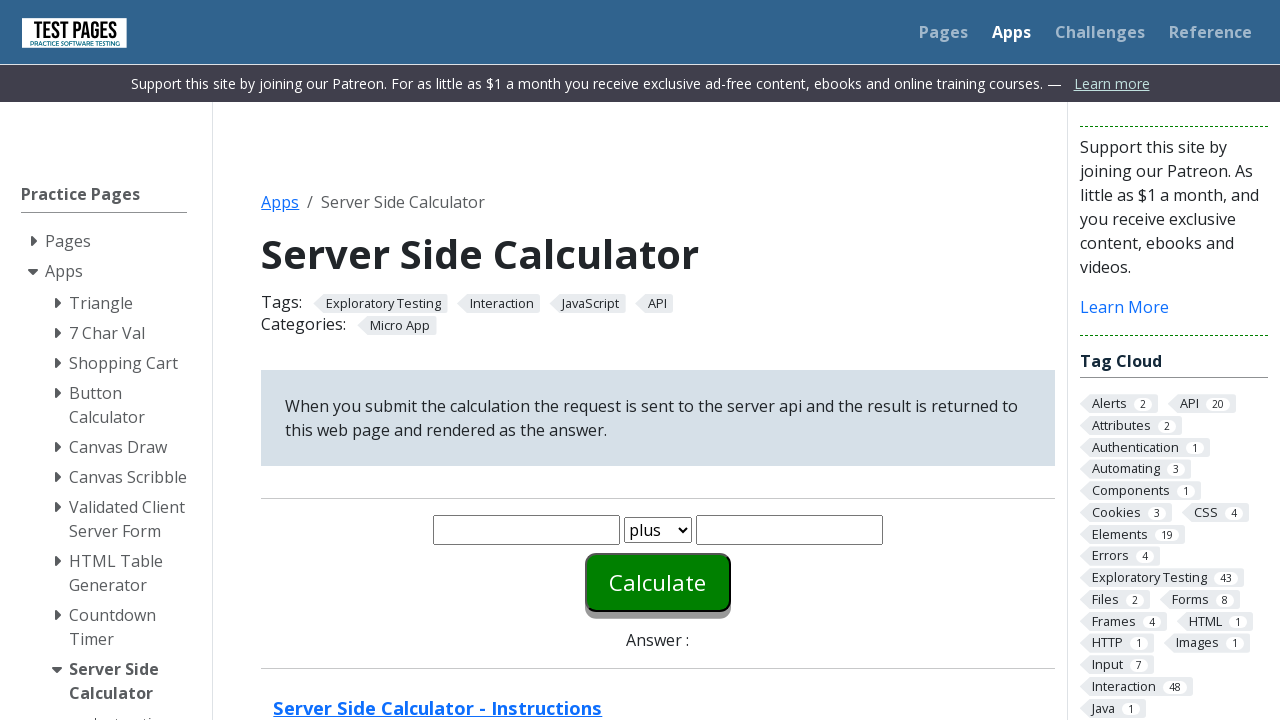

Cleared the first number input field on #number1
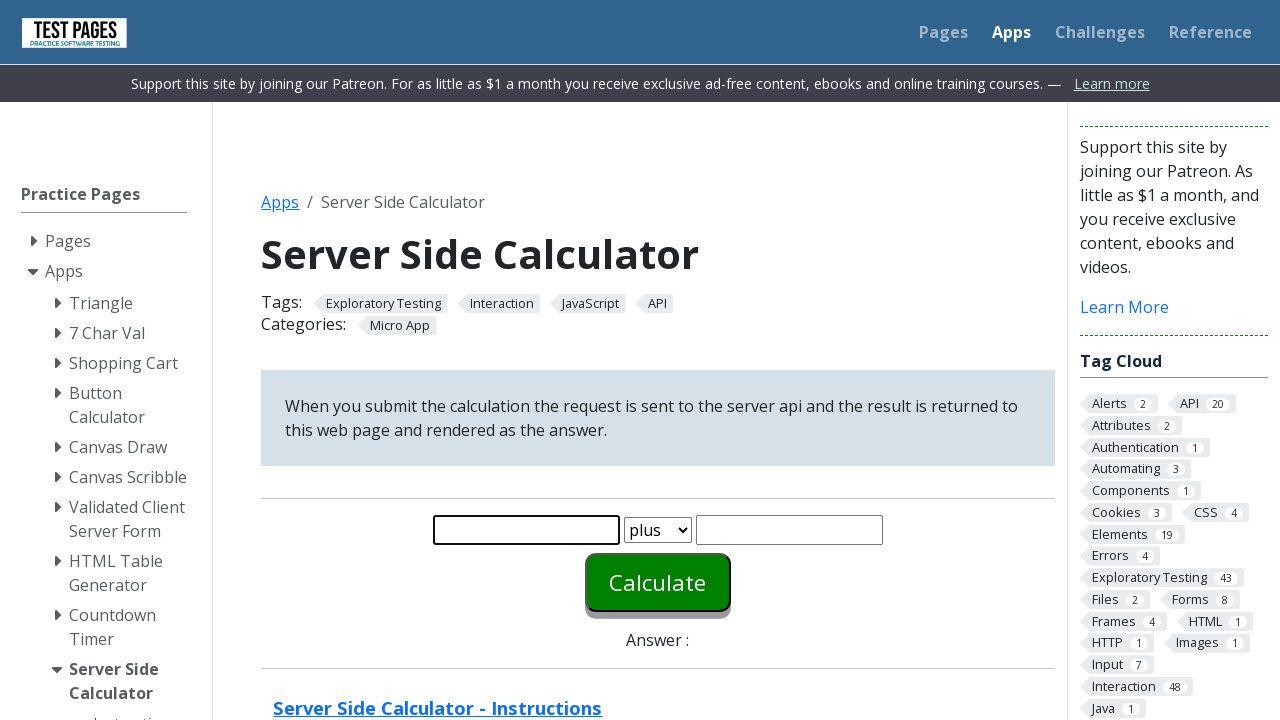

Entered '2' in the first number input field on #number1
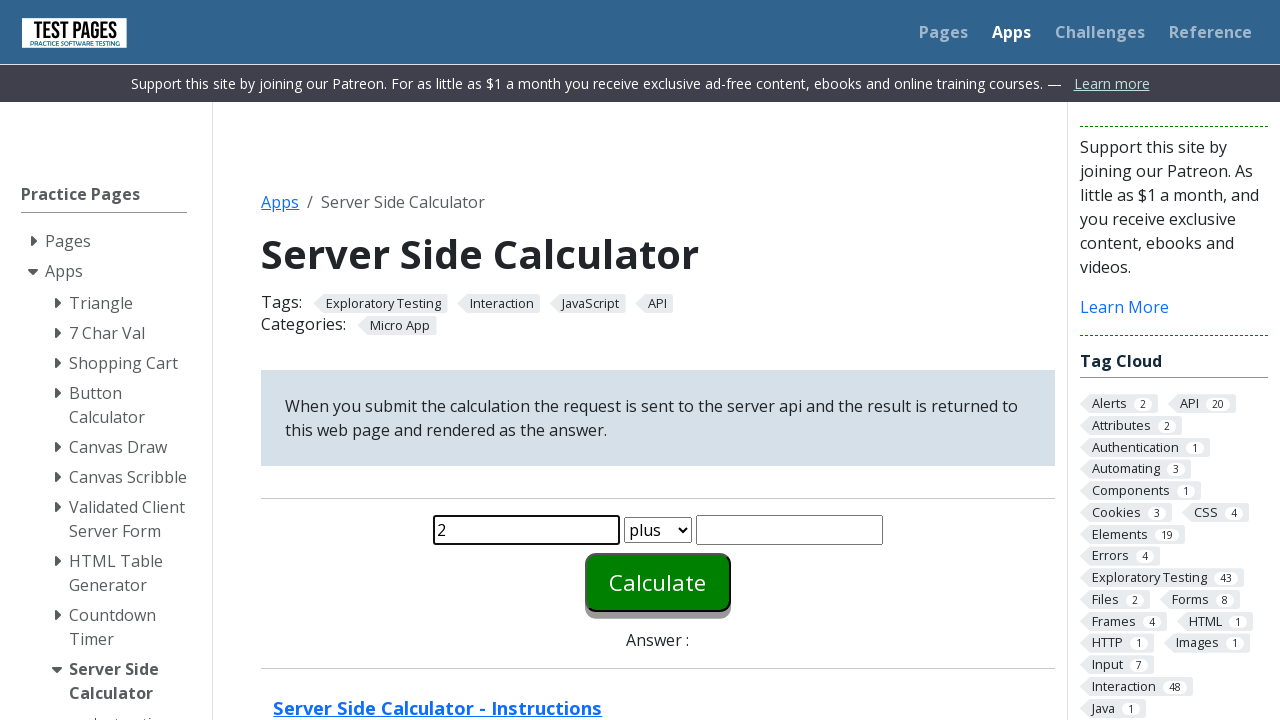

Cleared the second number input field on #number2
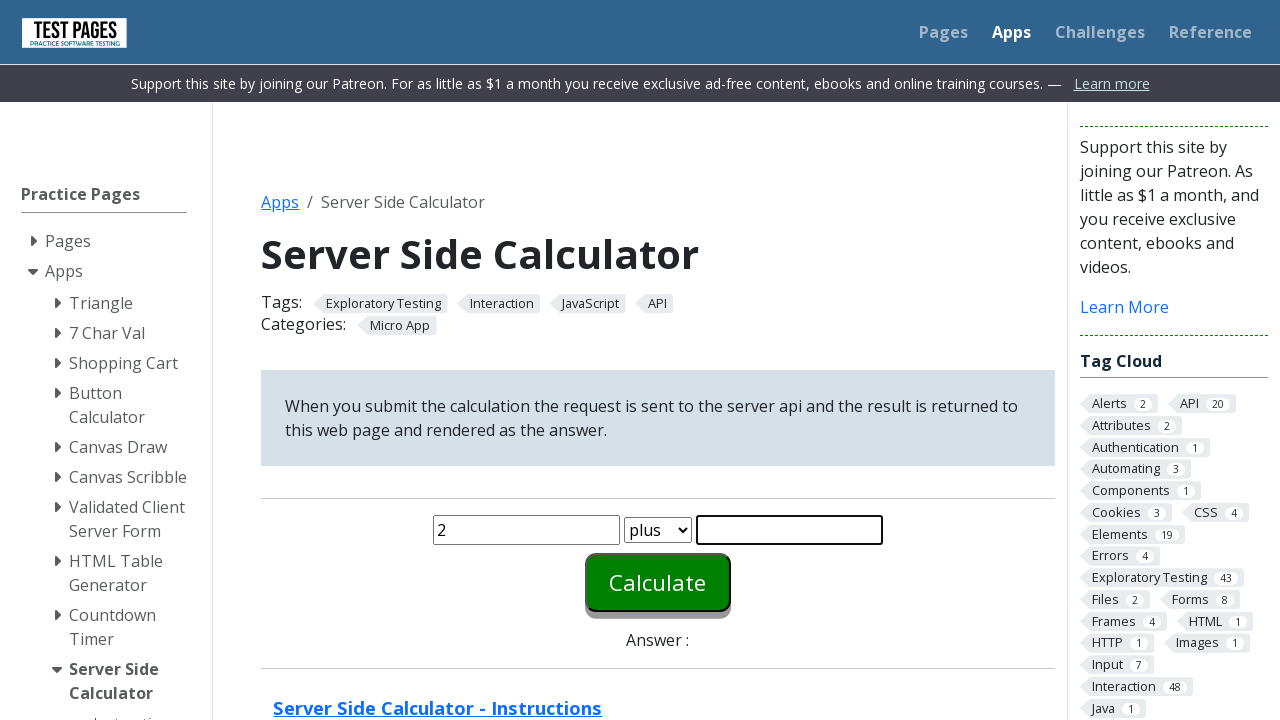

Entered '2' in the second number input field on #number2
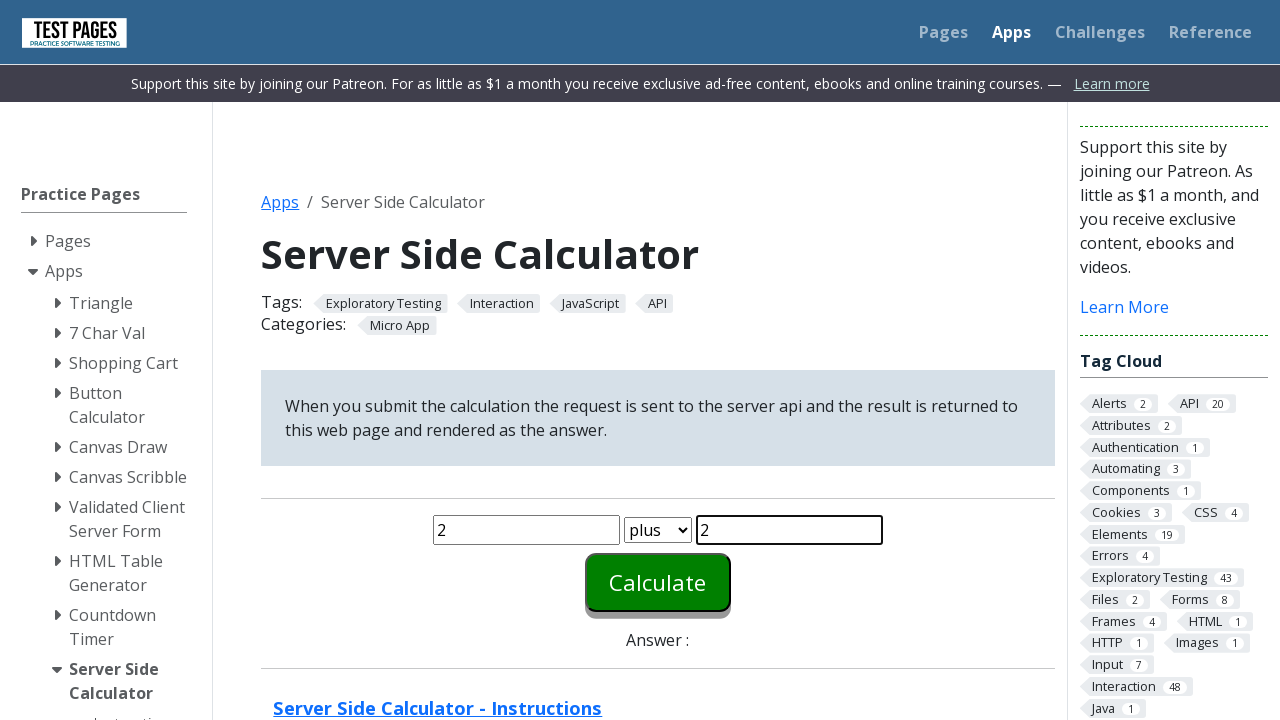

Clicked the calculate button to compute the sum at (658, 582) on #calculate
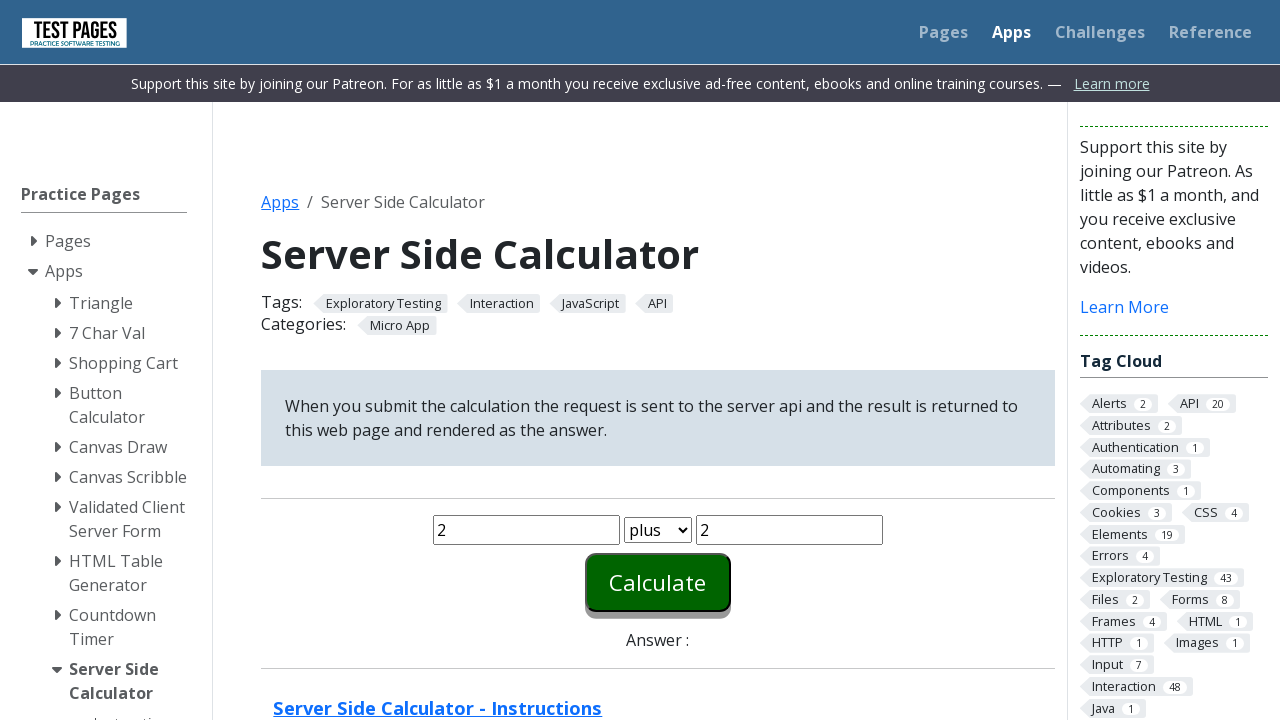

Answer element loaded and is visible
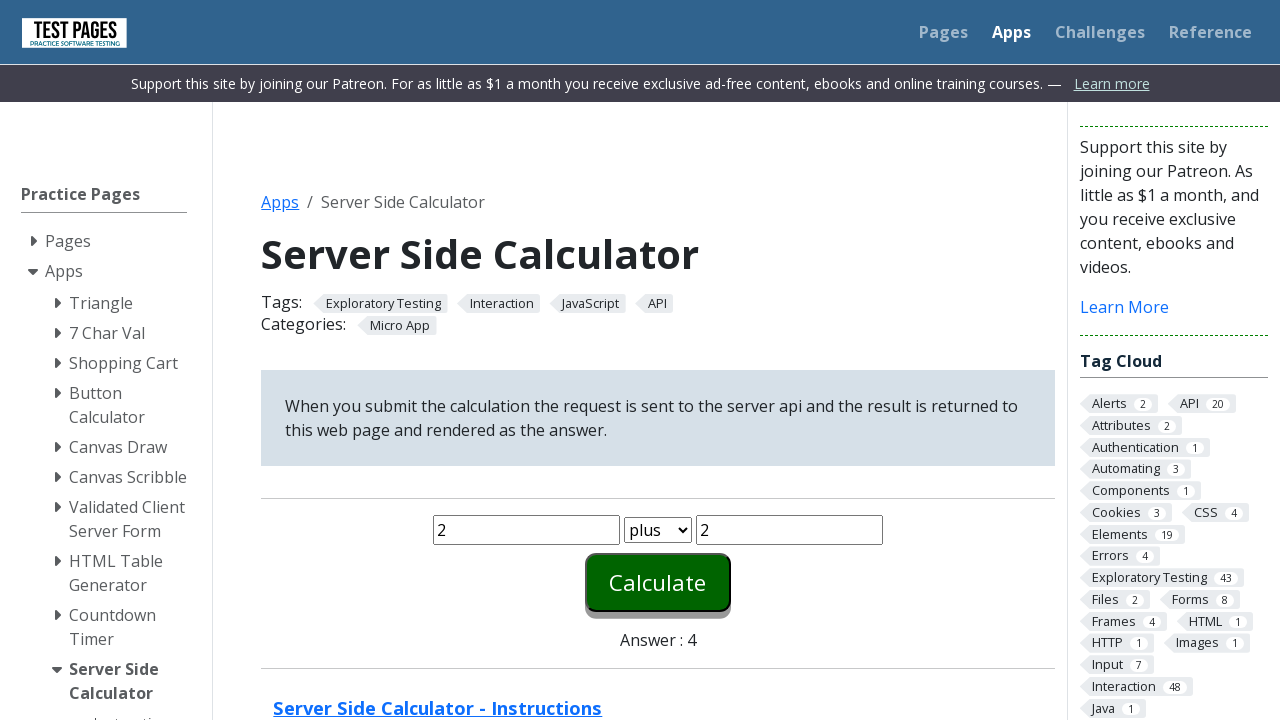

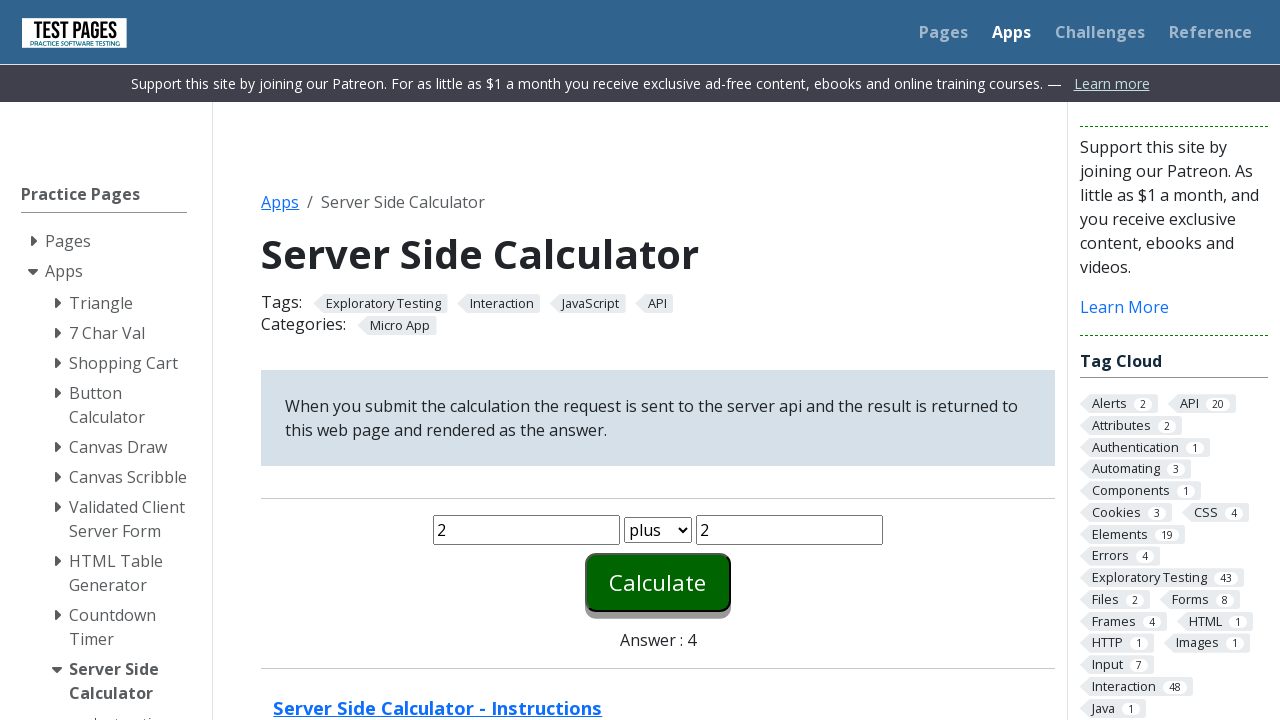